Tests an e-commerce shopping flow by adding specific vegetables (Cucumber and Broccoli) to cart, proceeding to checkout, and applying a promo code to verify the discount functionality.

Starting URL: https://rahulshettyacademy.com/seleniumPractise/#/

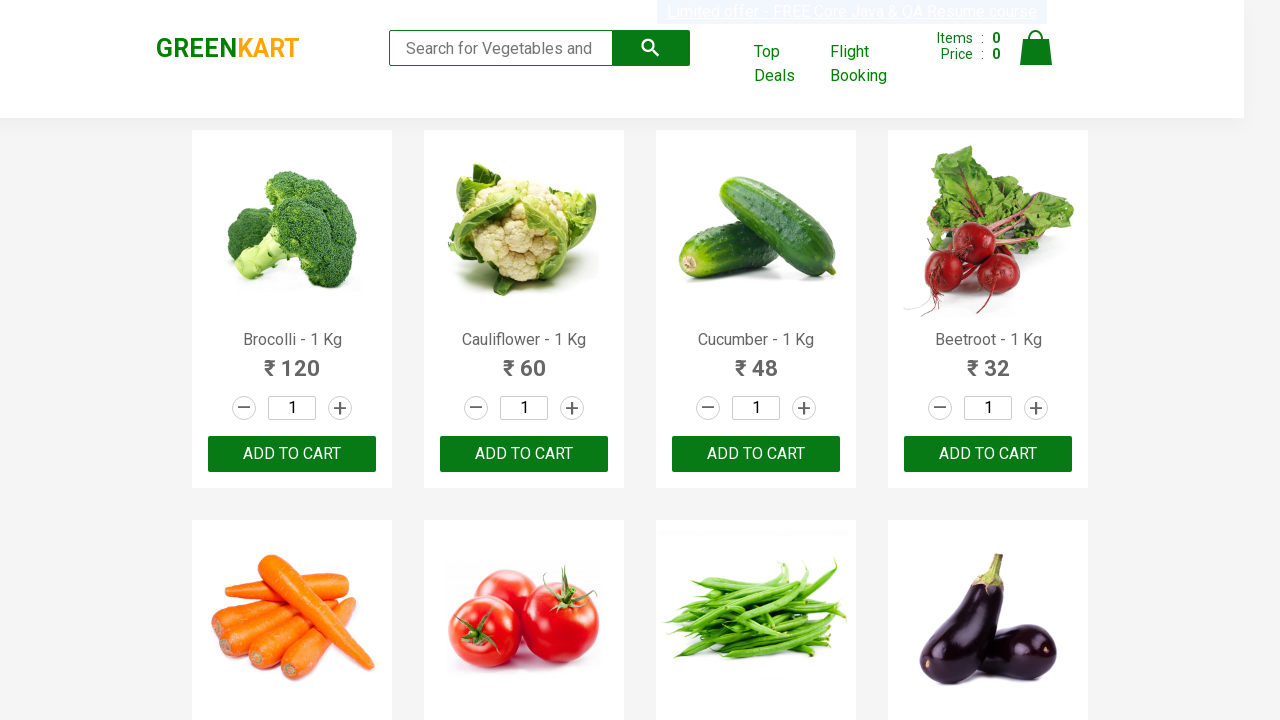

Waited for product names to load on greenKart homepage
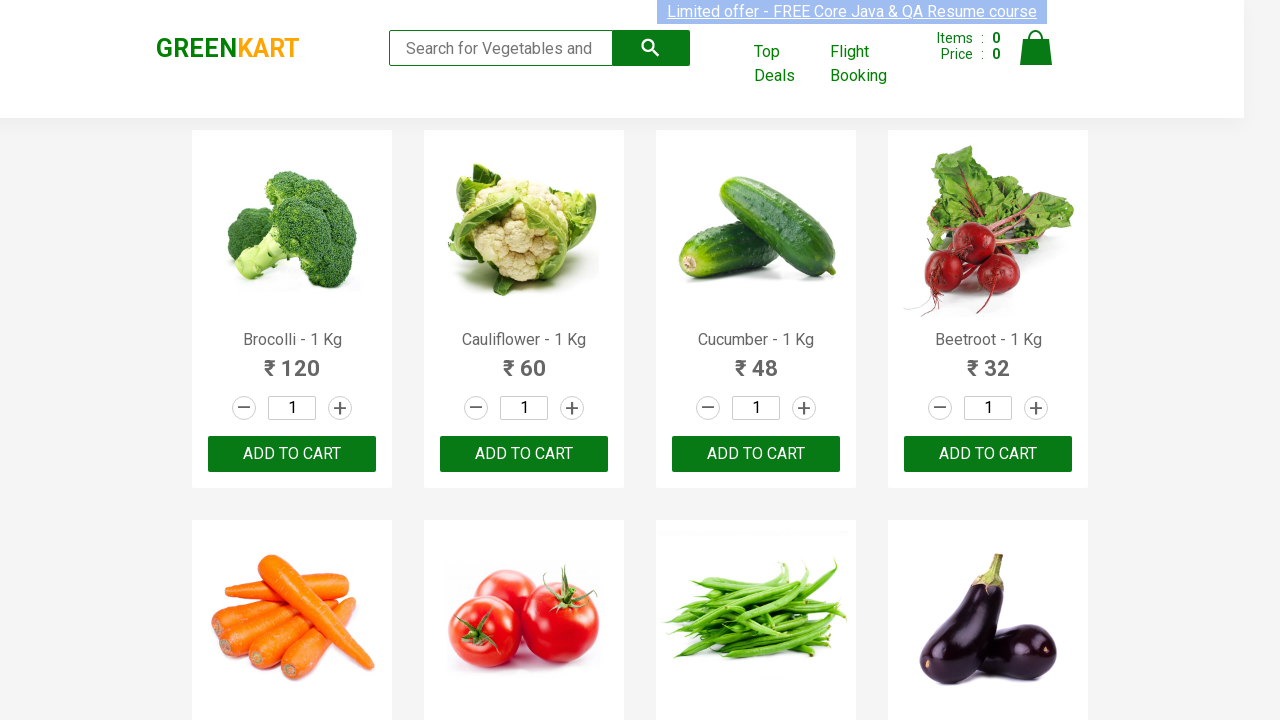

Retrieved all product elements from the page
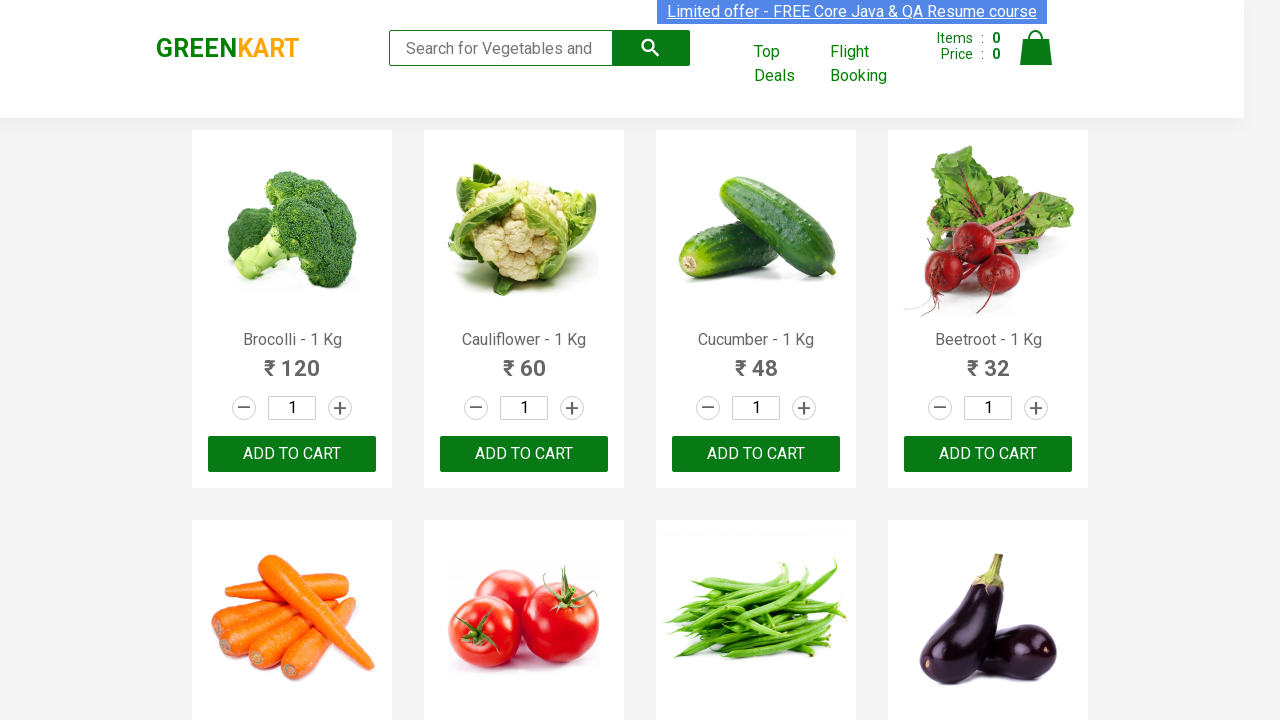

Added 'Brocolli' to cart at (292, 454) on xpath=//div[@class='product-action']/button >> nth=0
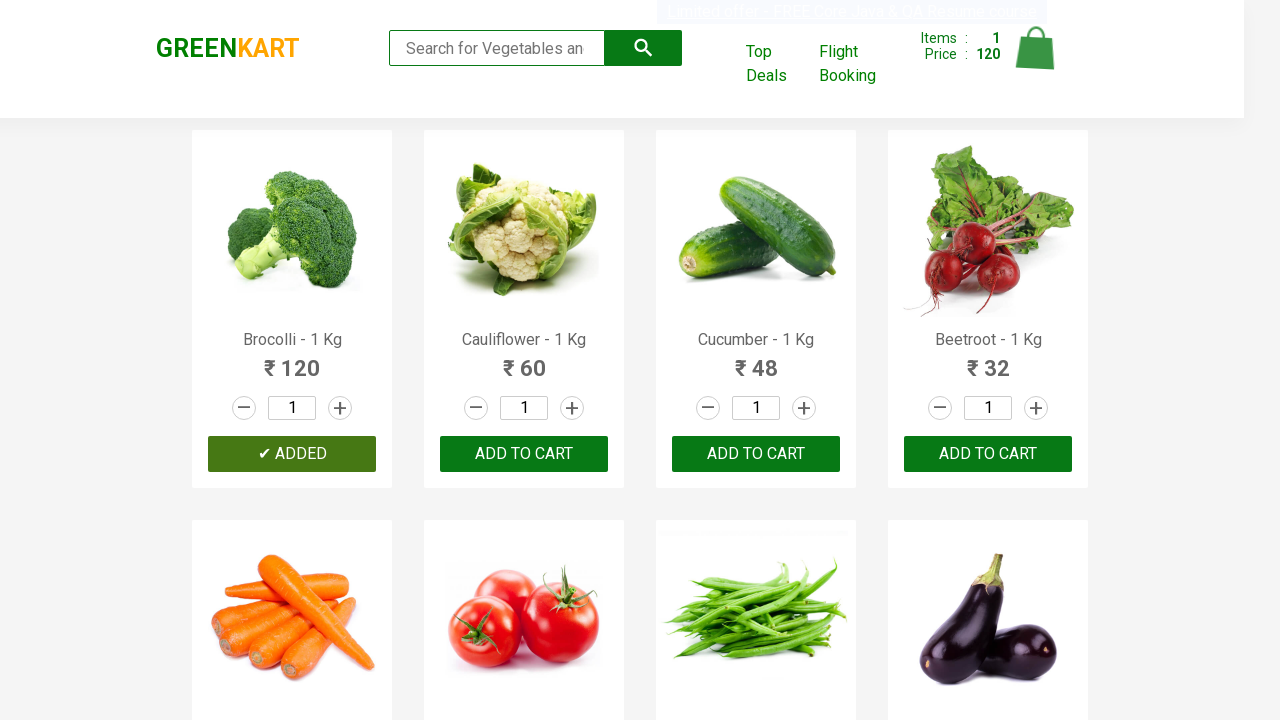

Added 'Cucumber' to cart at (756, 454) on xpath=//div[@class='product-action']/button >> nth=2
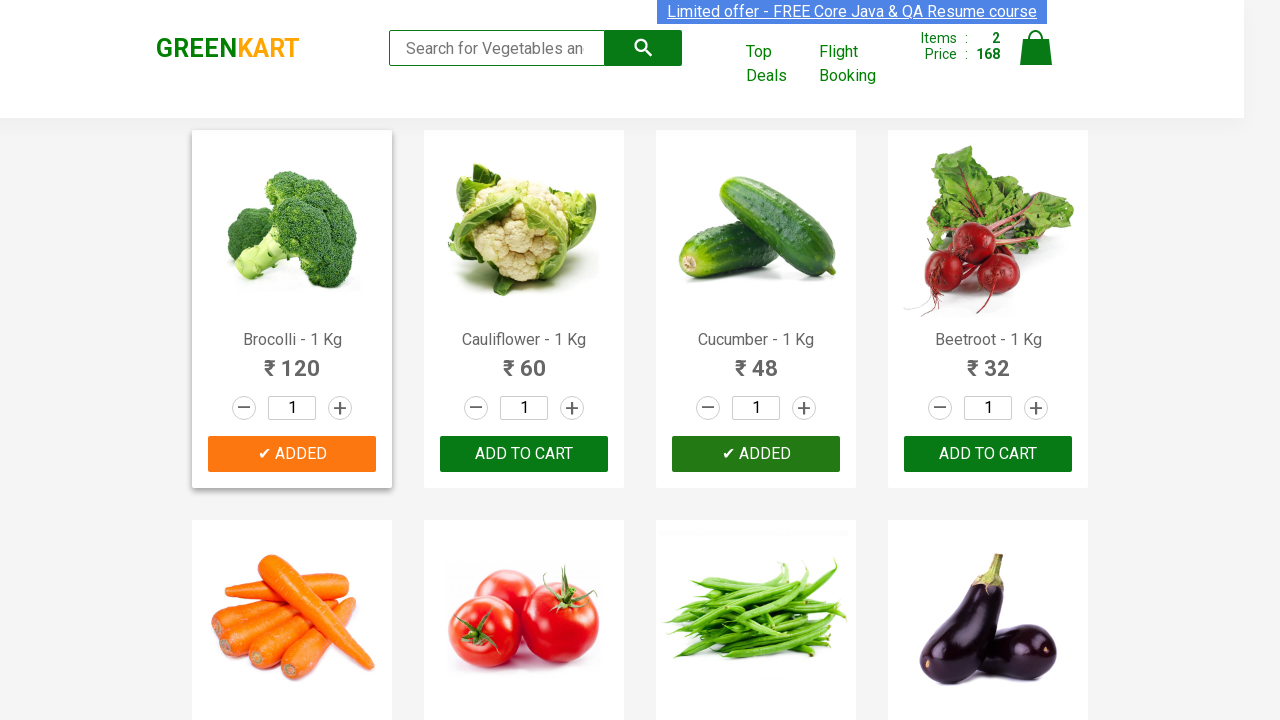

Clicked on cart icon to view cart at (1036, 48) on img[alt='Cart']
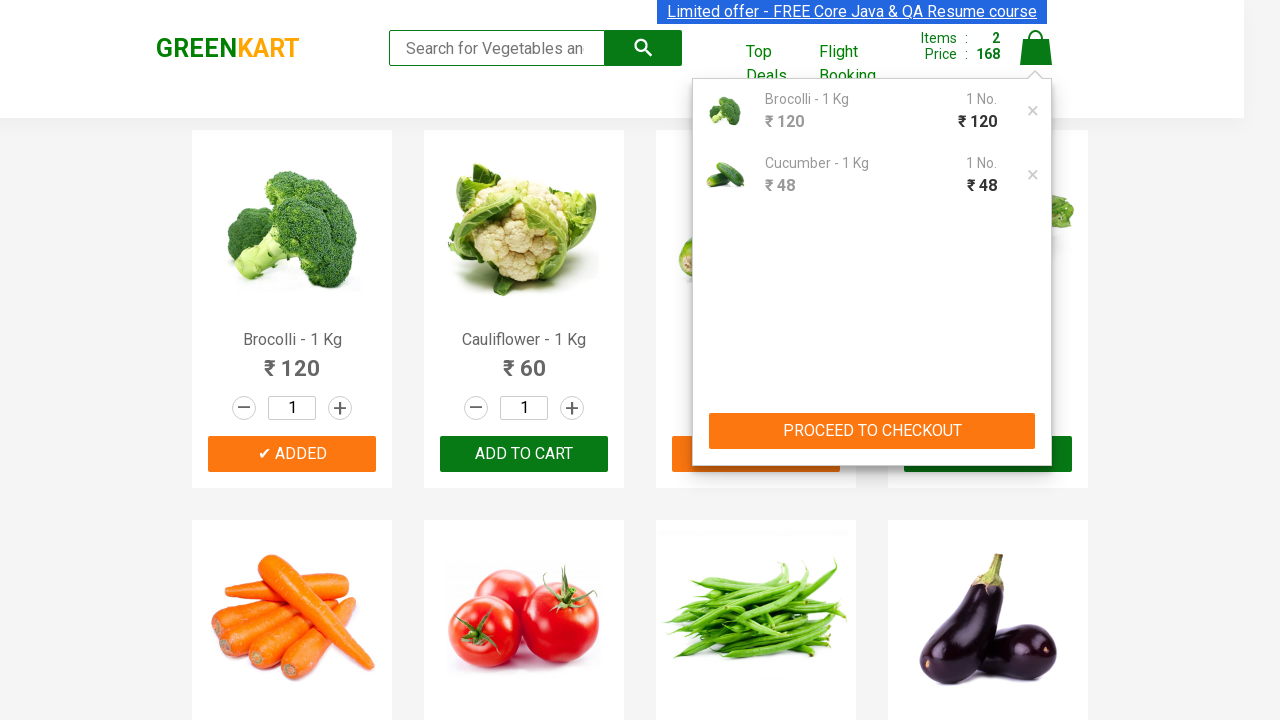

Clicked 'PROCEED TO CHECKOUT' button at (872, 431) on xpath=//button[contains(text(),'PROCEED TO CHECKOUT')]
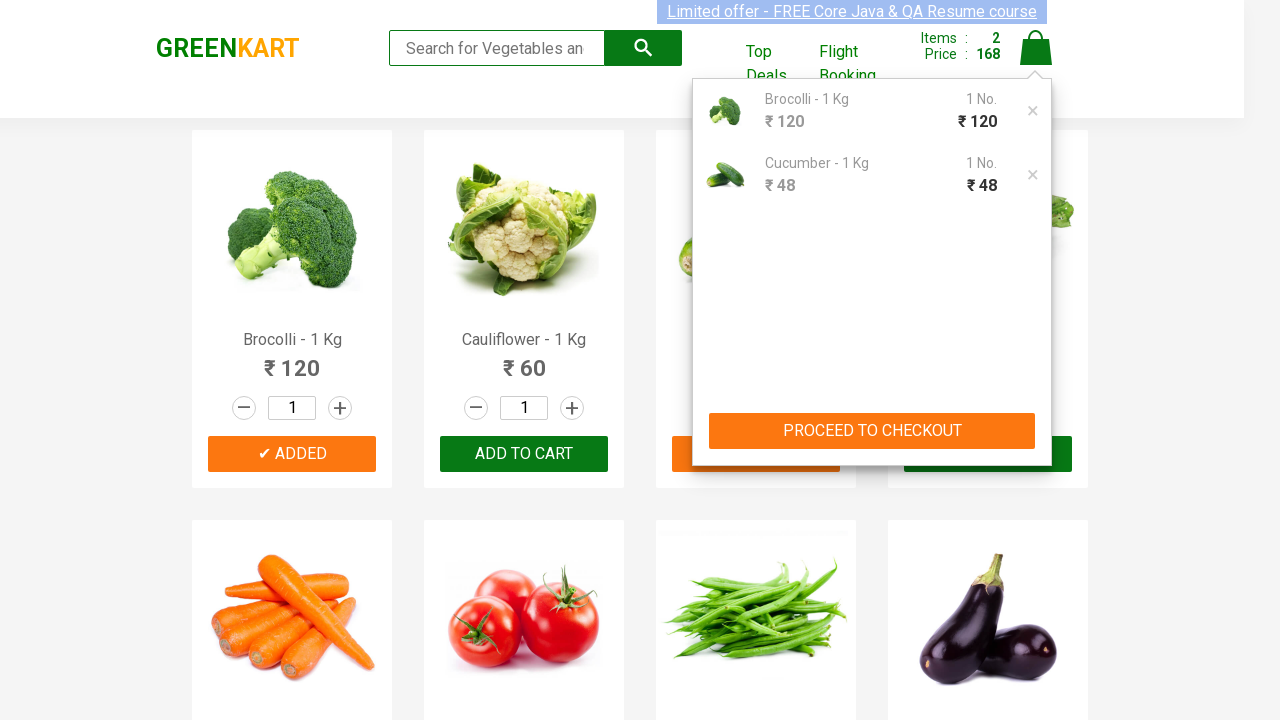

Entered promo code 'rahulshettyacademy' in the promo code field on input.promoCode
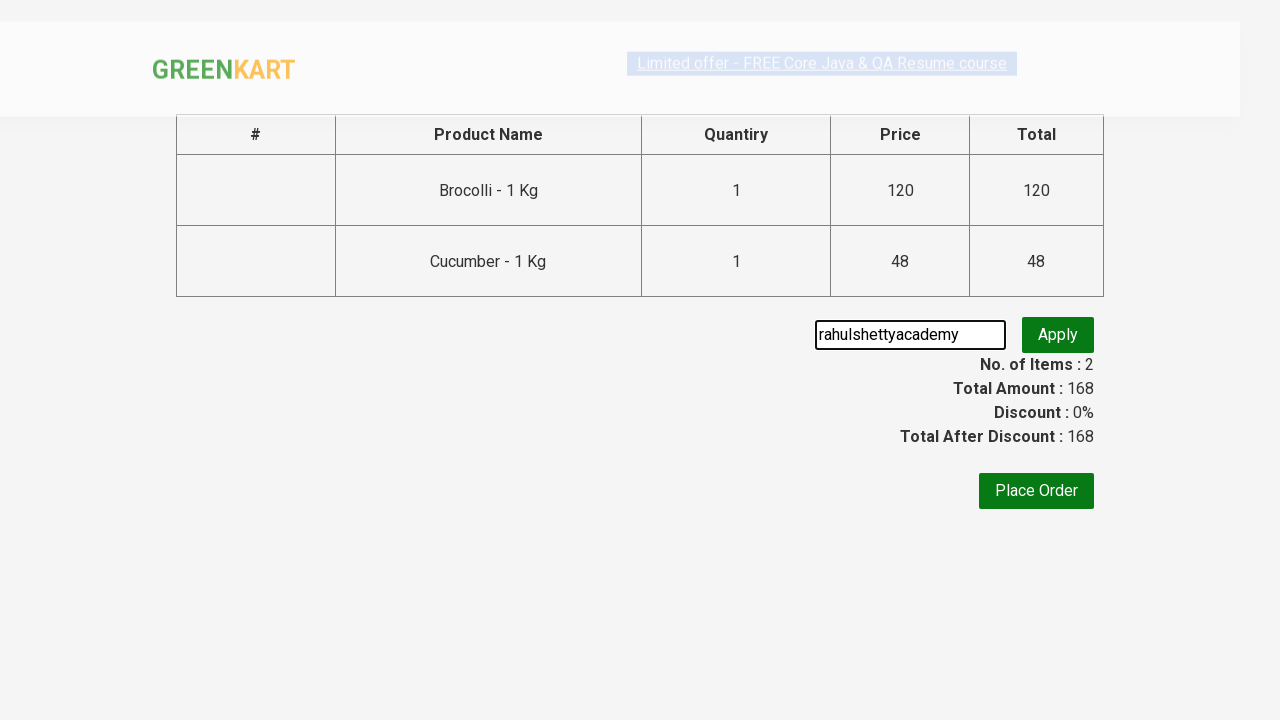

Clicked apply promo button to apply the discount code at (1058, 335) on .promoBtn
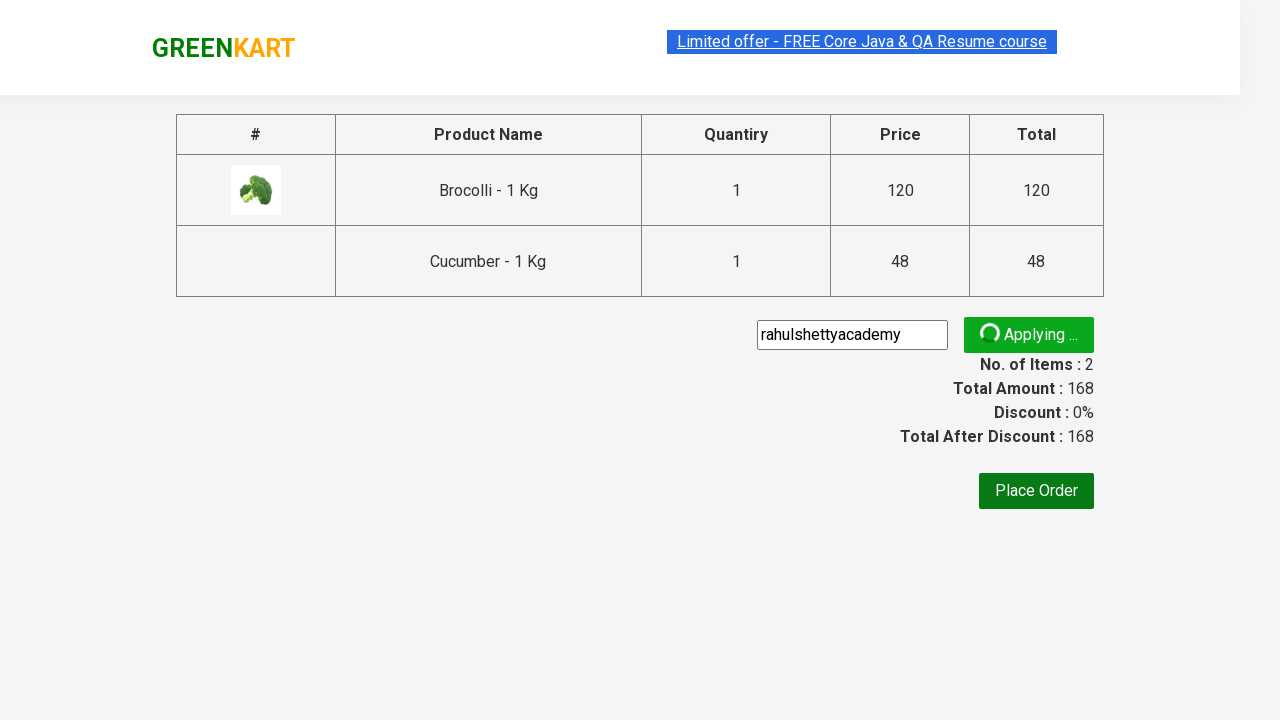

Verified promo code was successfully applied - discount confirmed
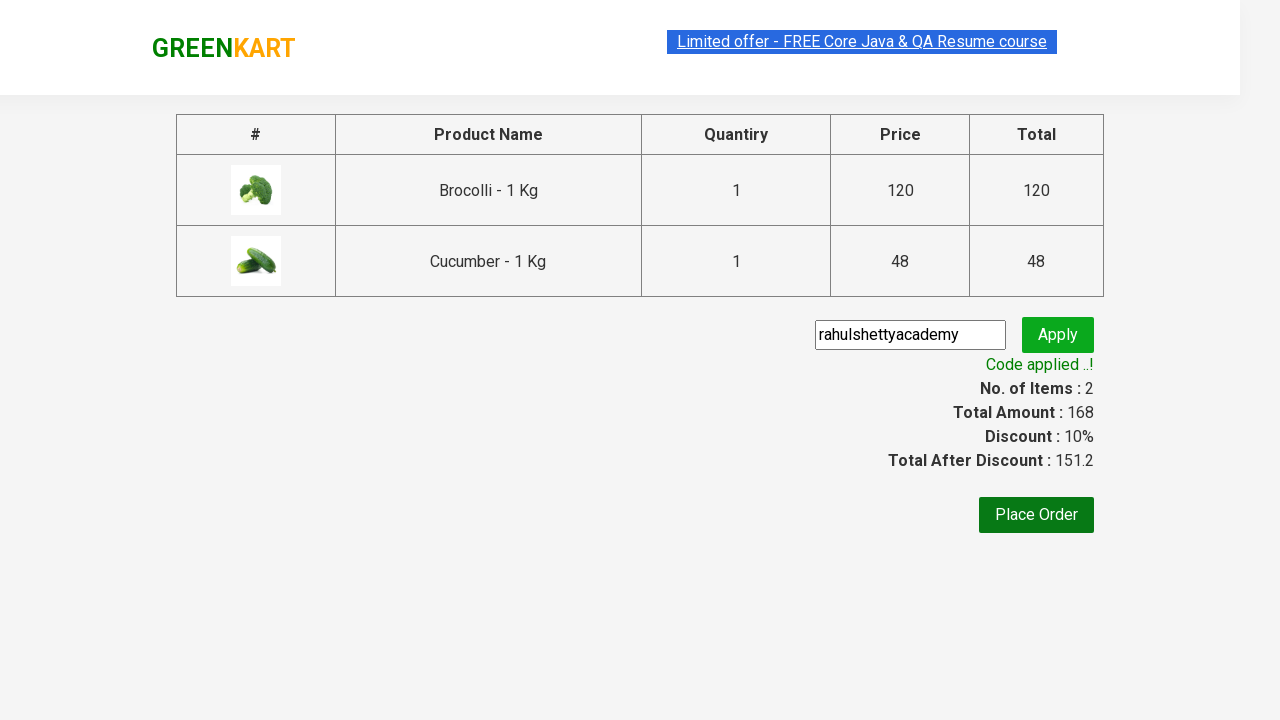

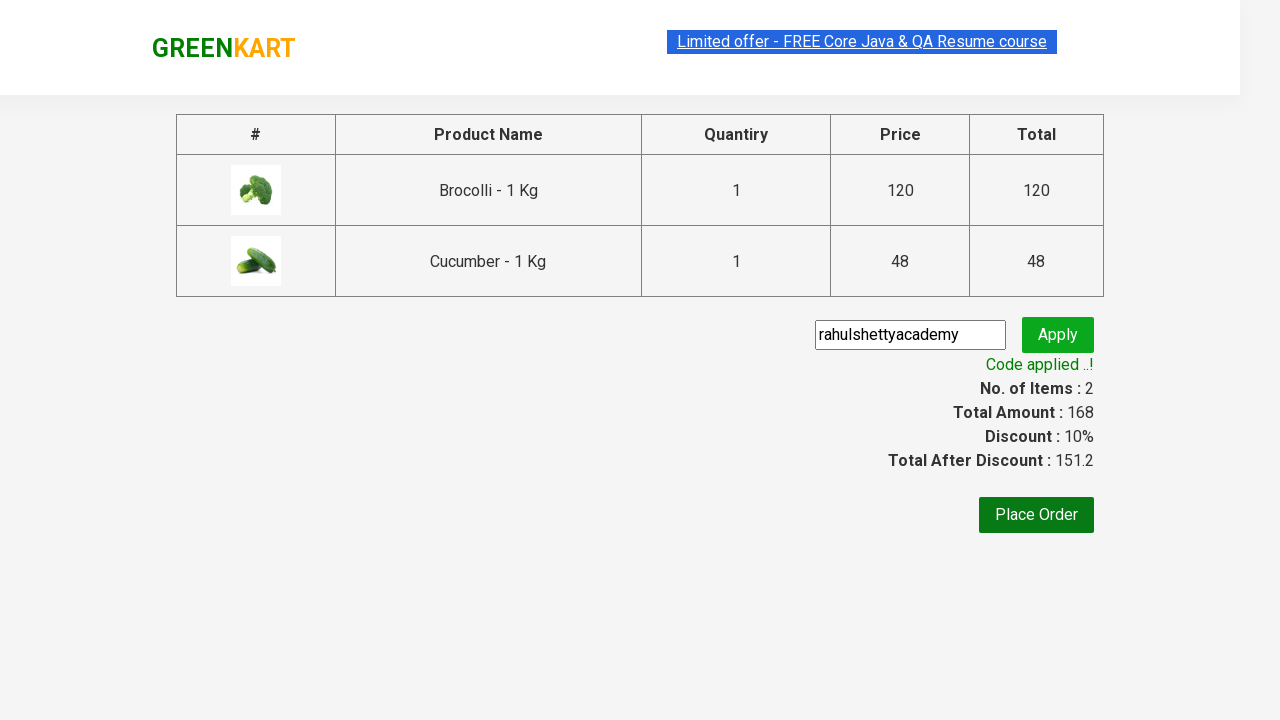